Navigates to OrangeHRM demo homepage to verify the page loads correctly

Starting URL: https://opensource-demo.orangehrmlive.com

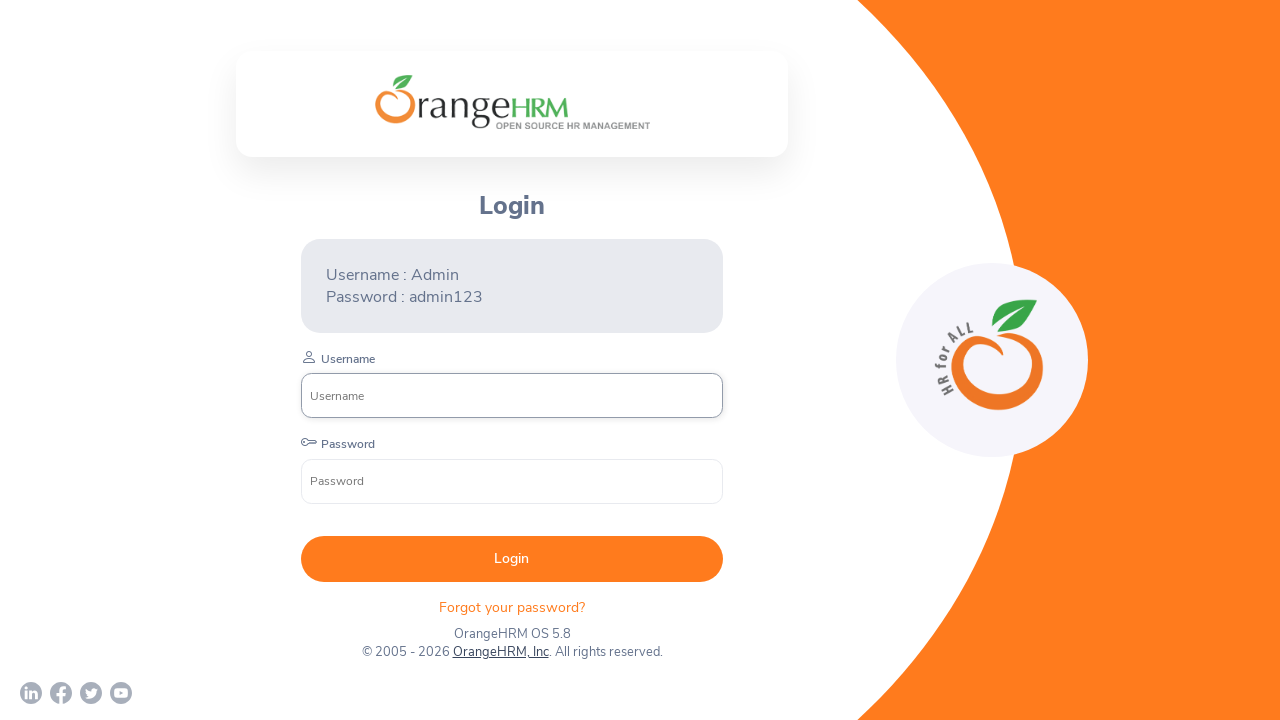

Navigated to OrangeHRM demo homepage
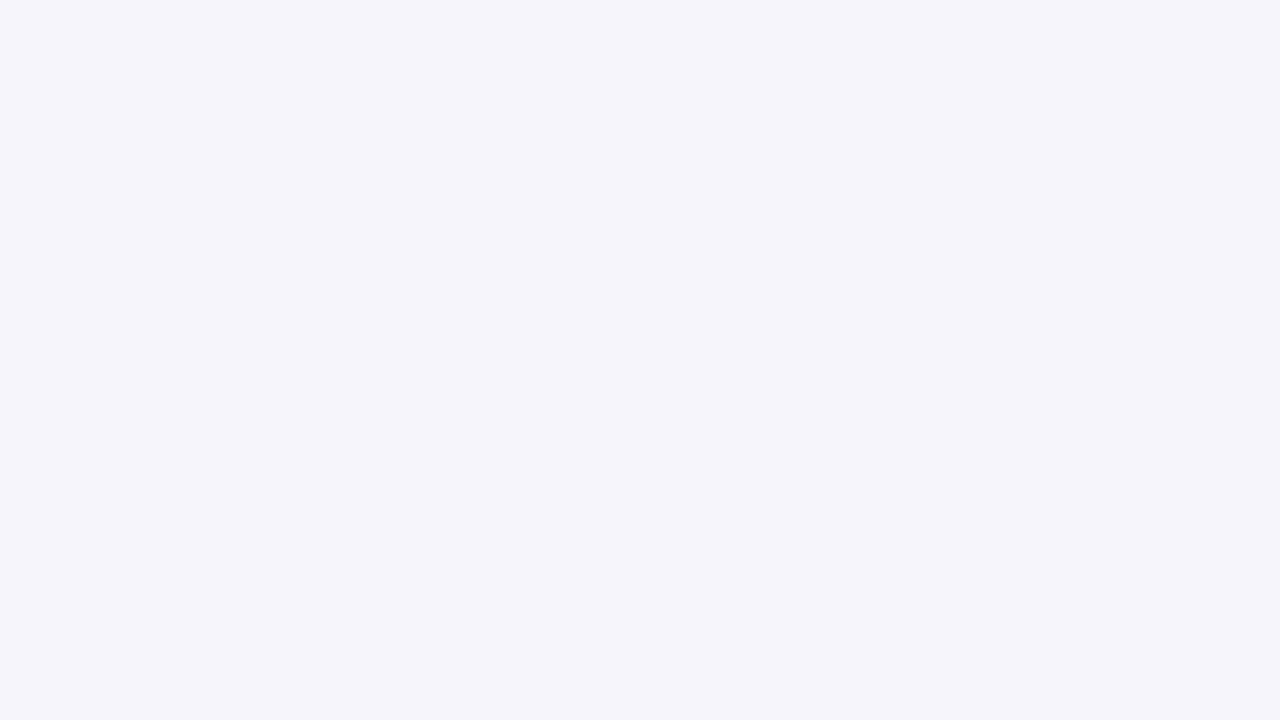

Verified page title is 'OrangeHRM'
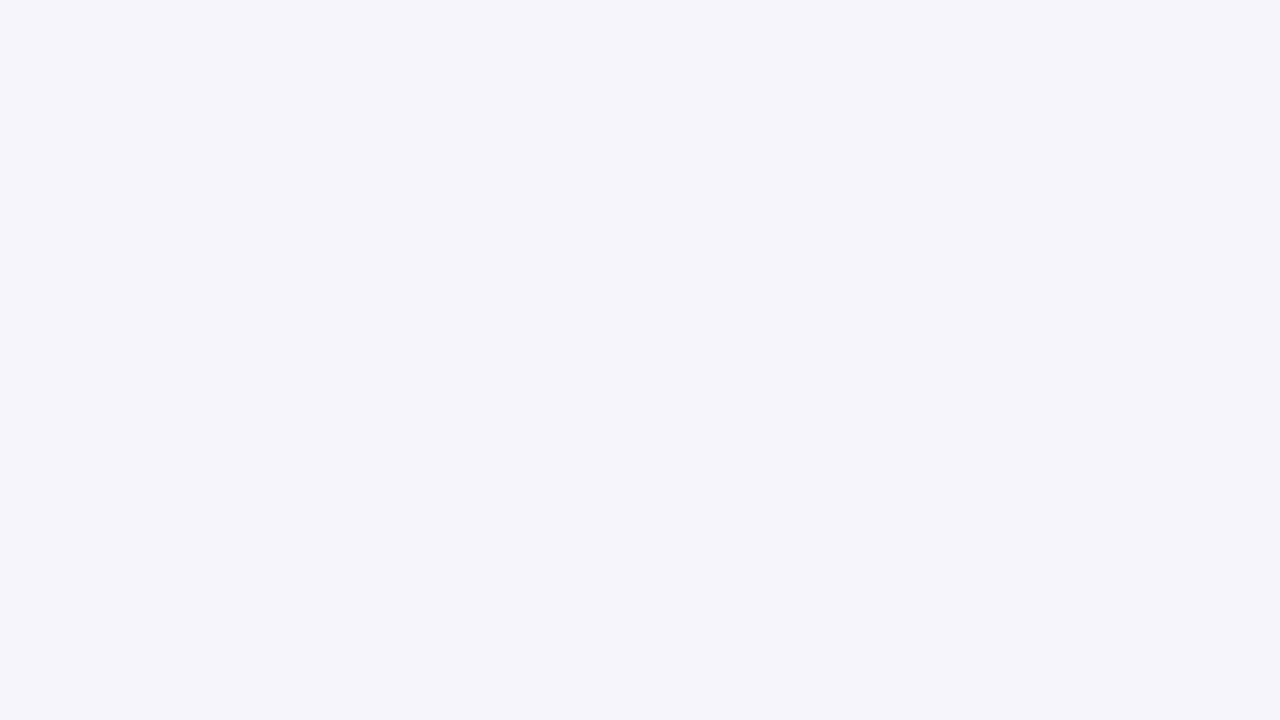

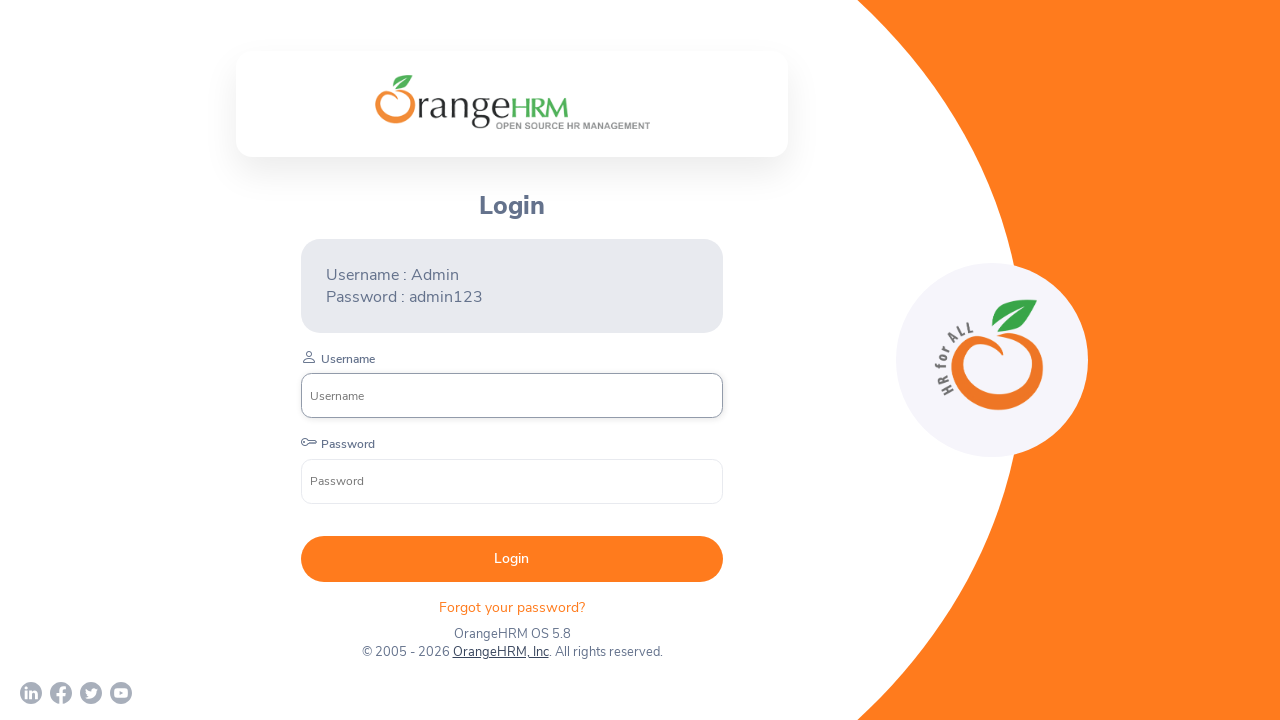